Tests file upload functionality by uploading a text file and verifying the filename is displayed after upload

Starting URL: http://the-internet.herokuapp.com/upload

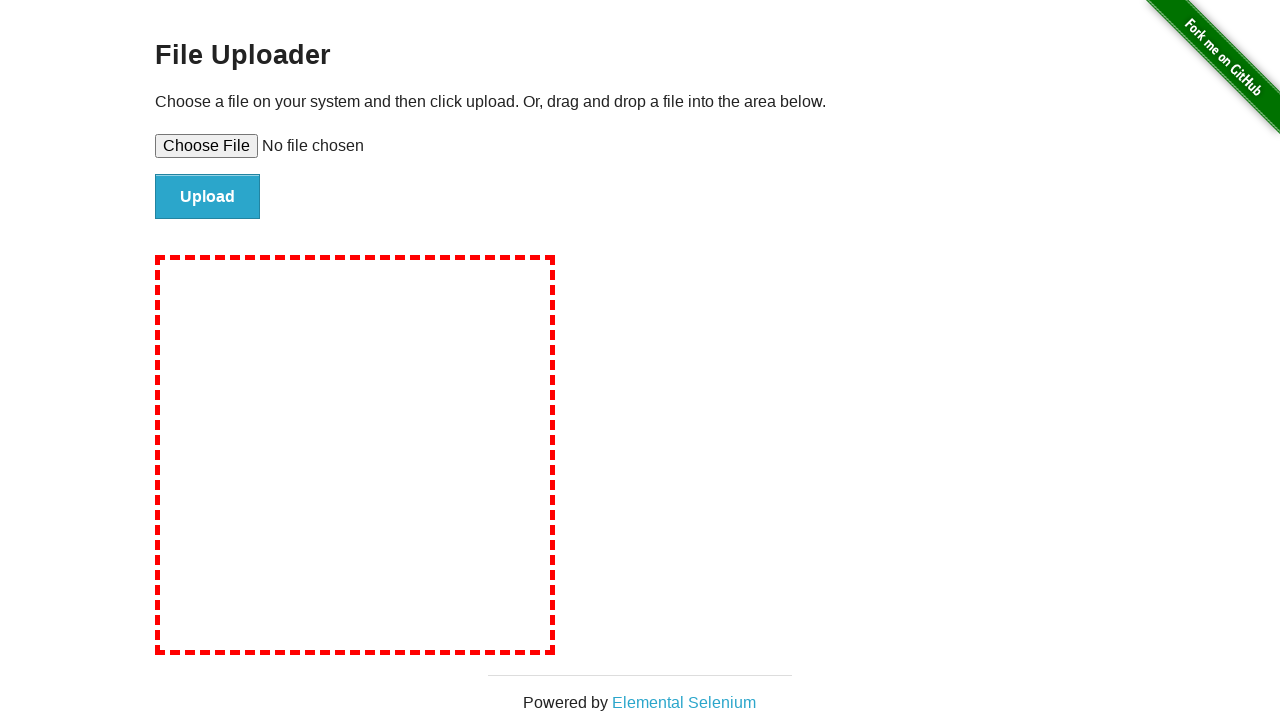

Created temporary test file: tmp65yc20ev.txt
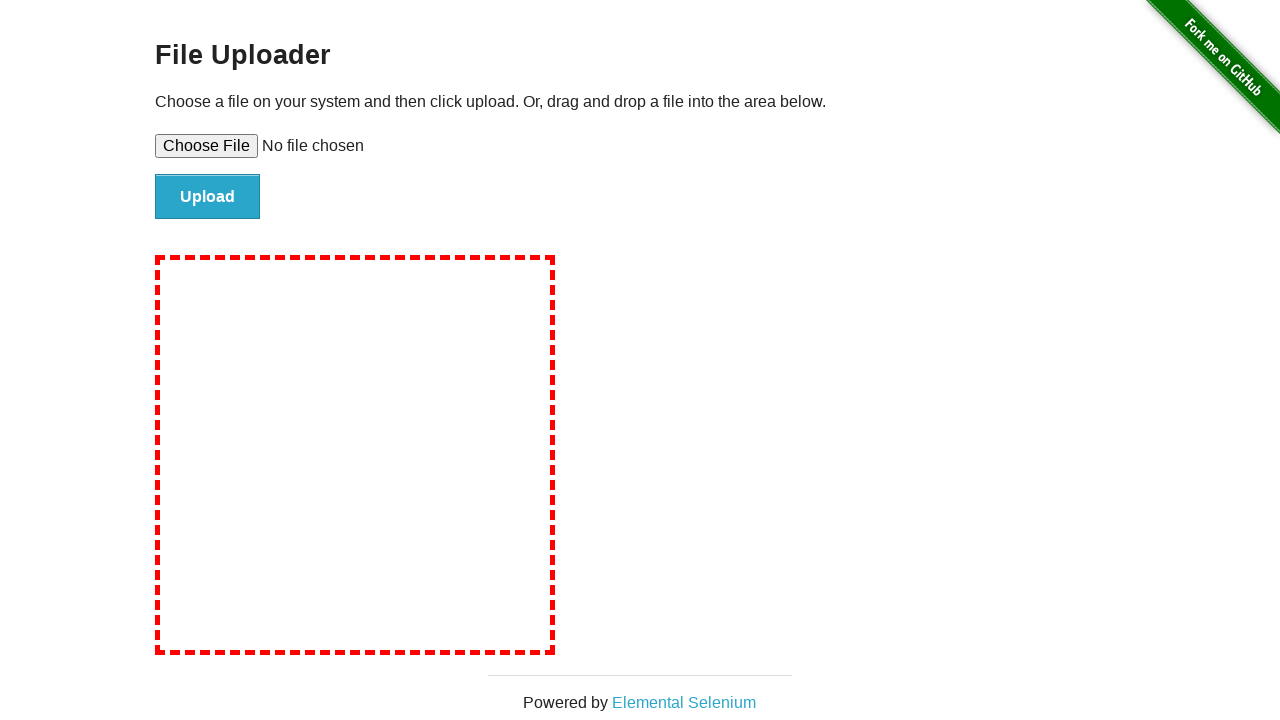

Set file input to upload tmp65yc20ev.txt
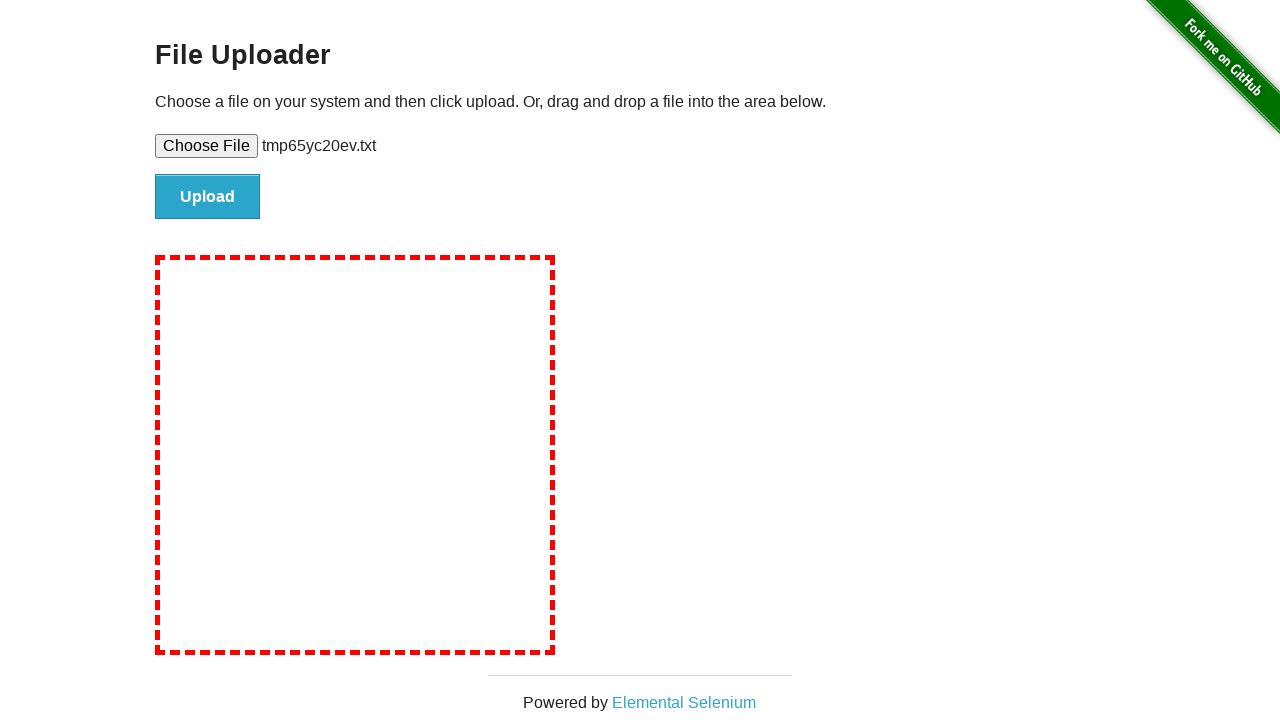

Clicked file submit button at (208, 197) on #file-submit
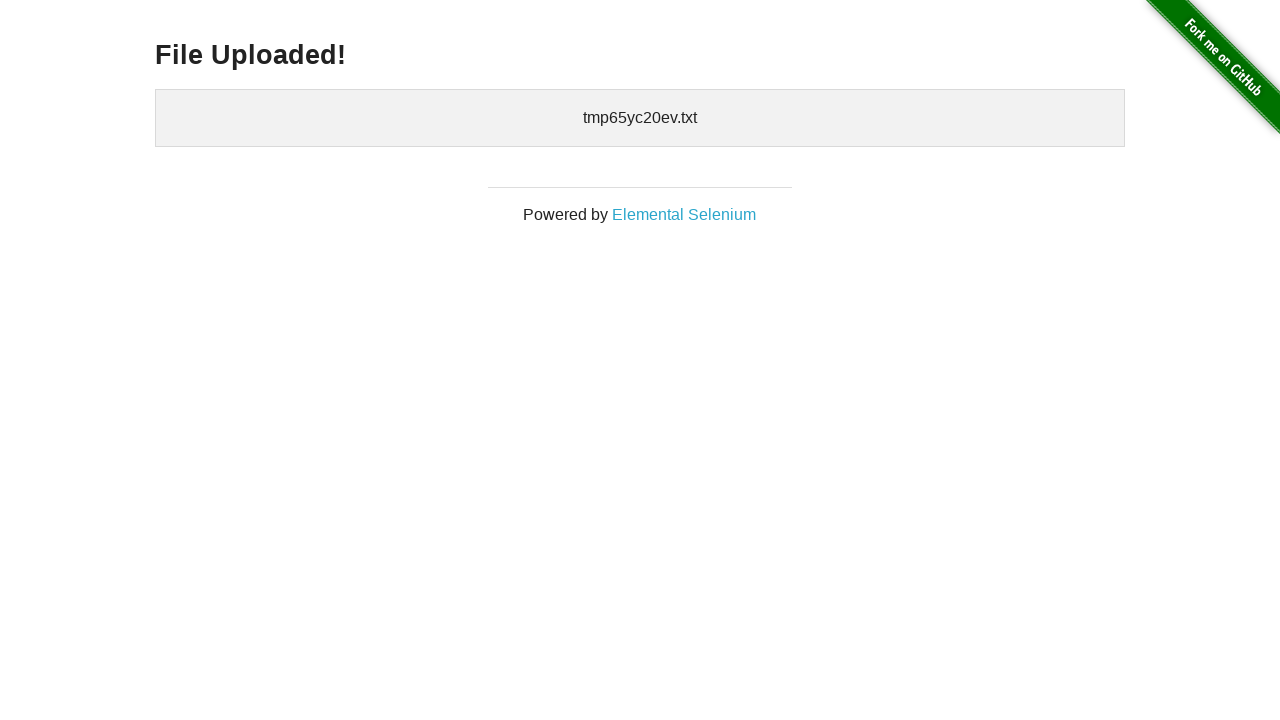

File upload completed and uploaded files section is visible
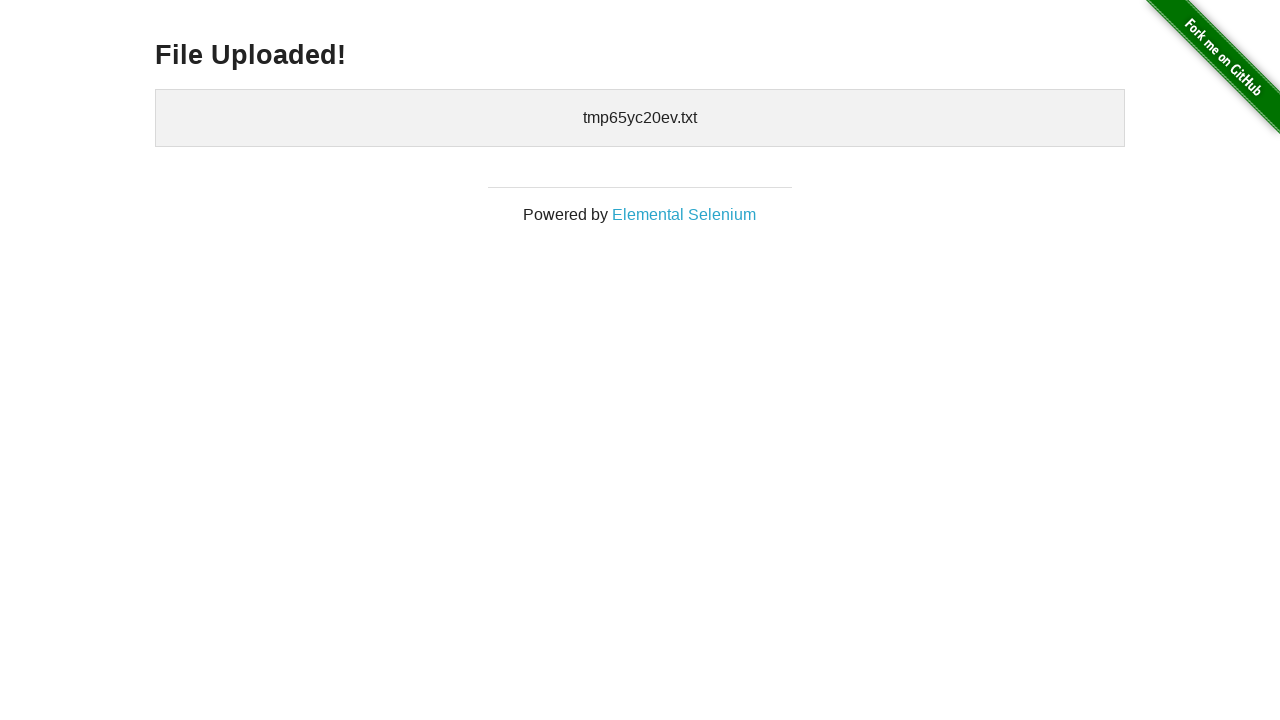

Cleaned up temporary file
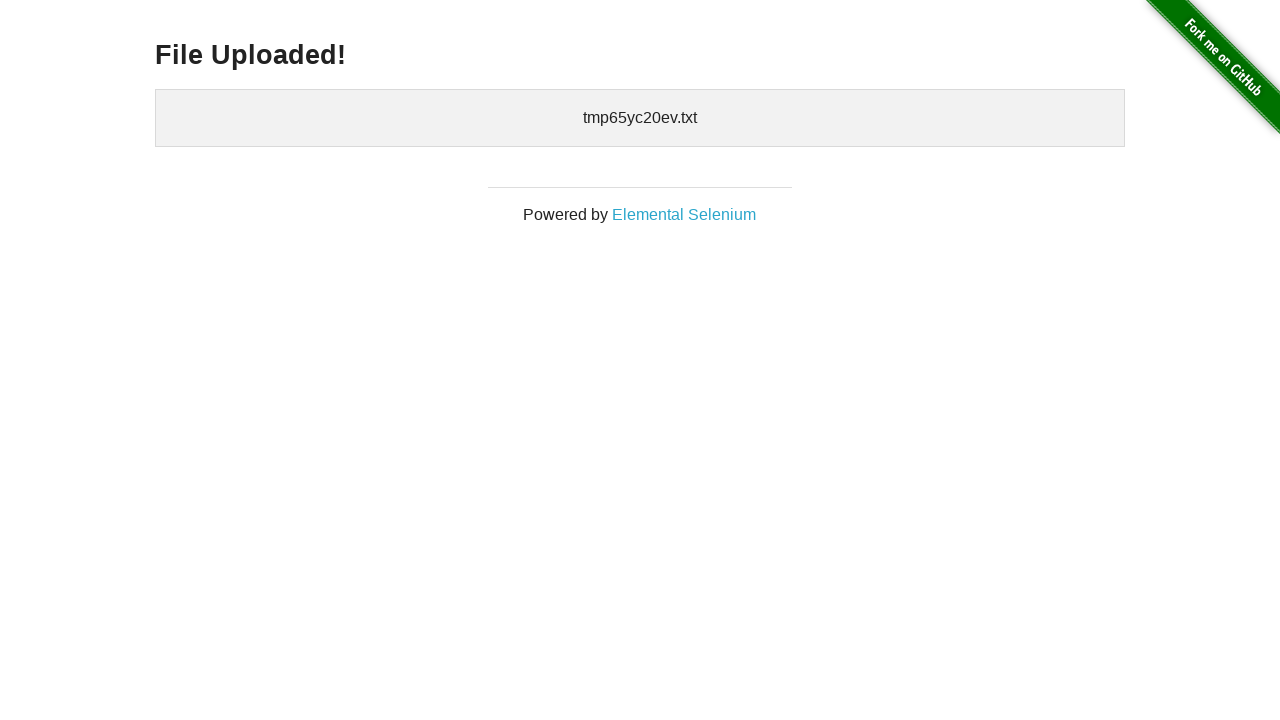

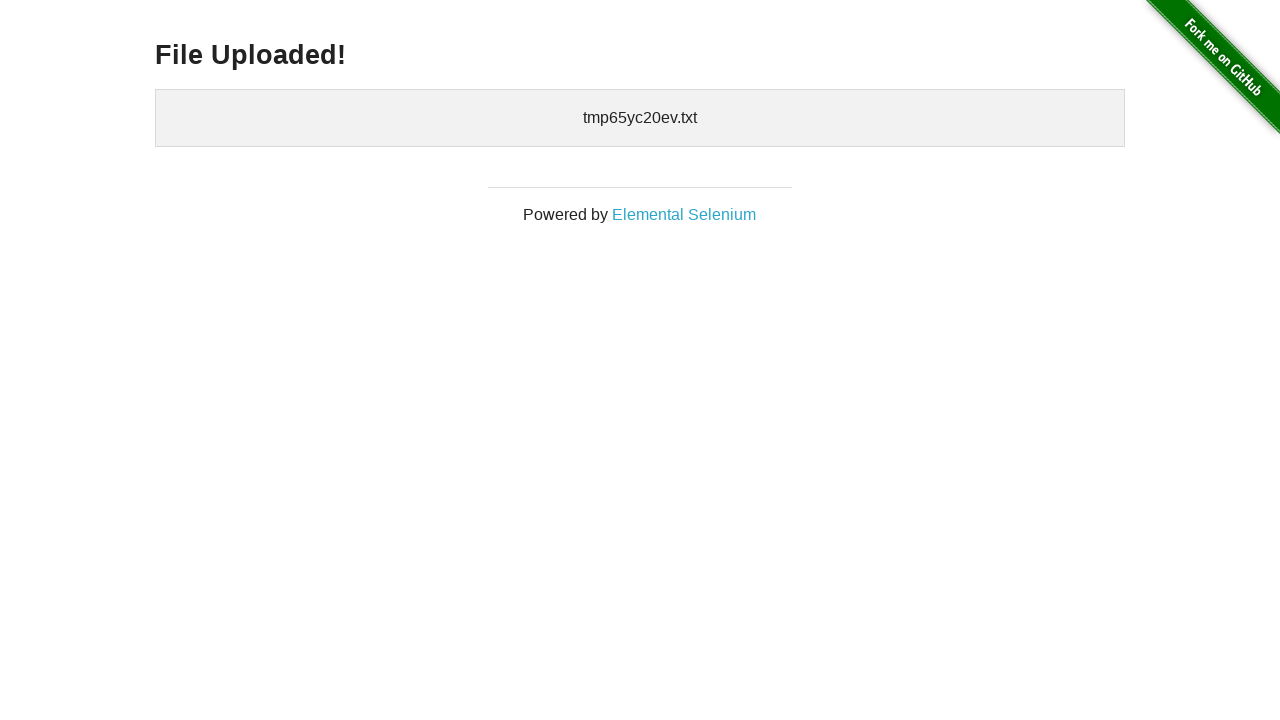